Tests dropdown selection functionality by selecting an option from a currency dropdown menu

Starting URL: https://rahulshettyacademy.com/dropdownsPractise/

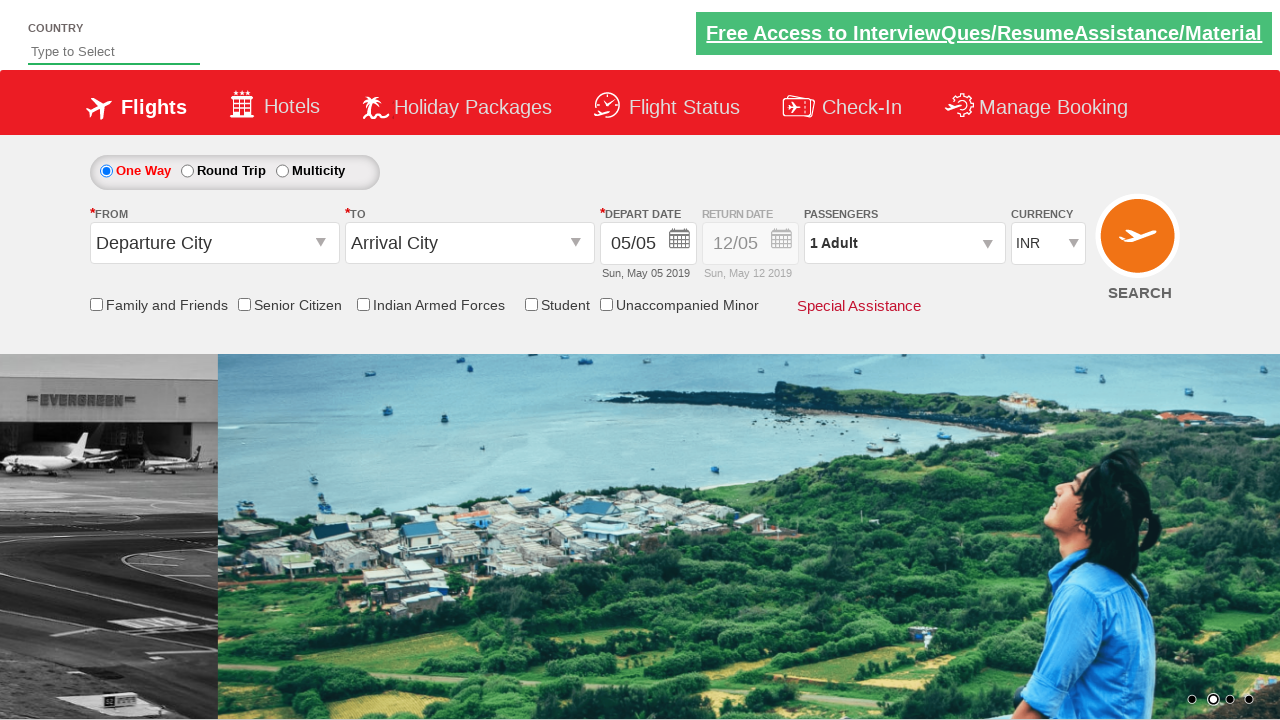

Located currency dropdown element
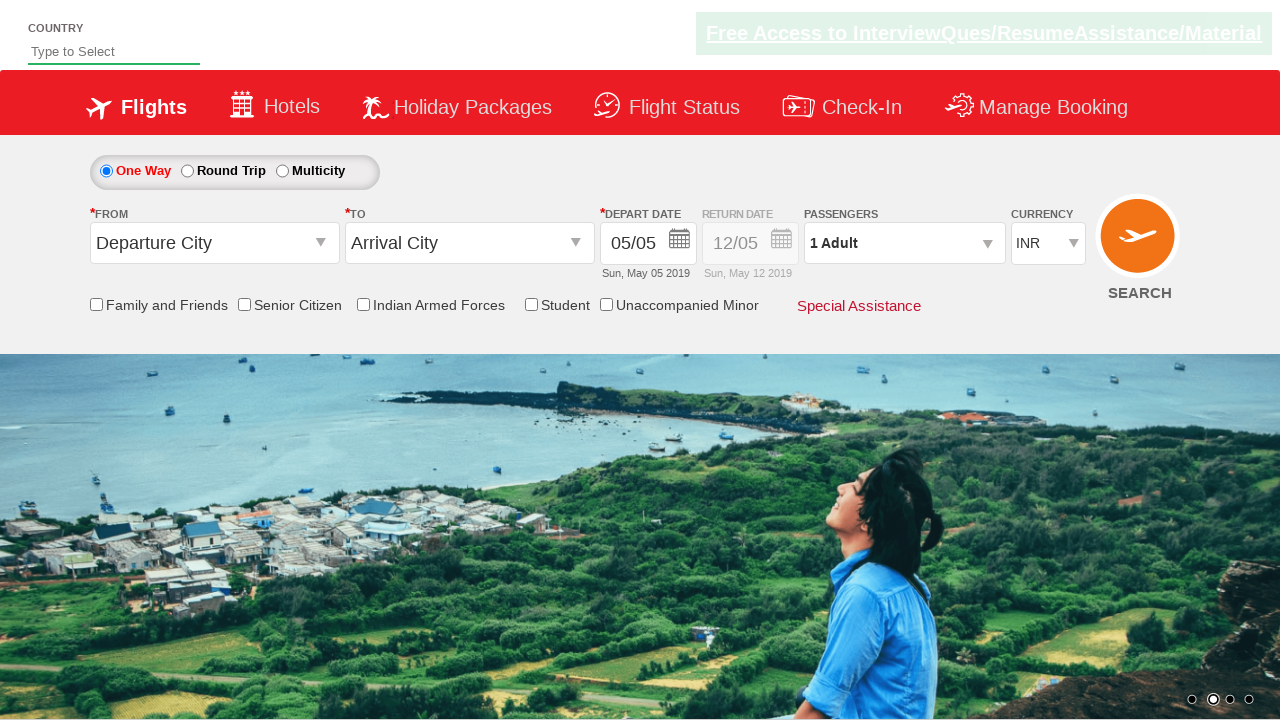

Retrieved all options from currency dropdown
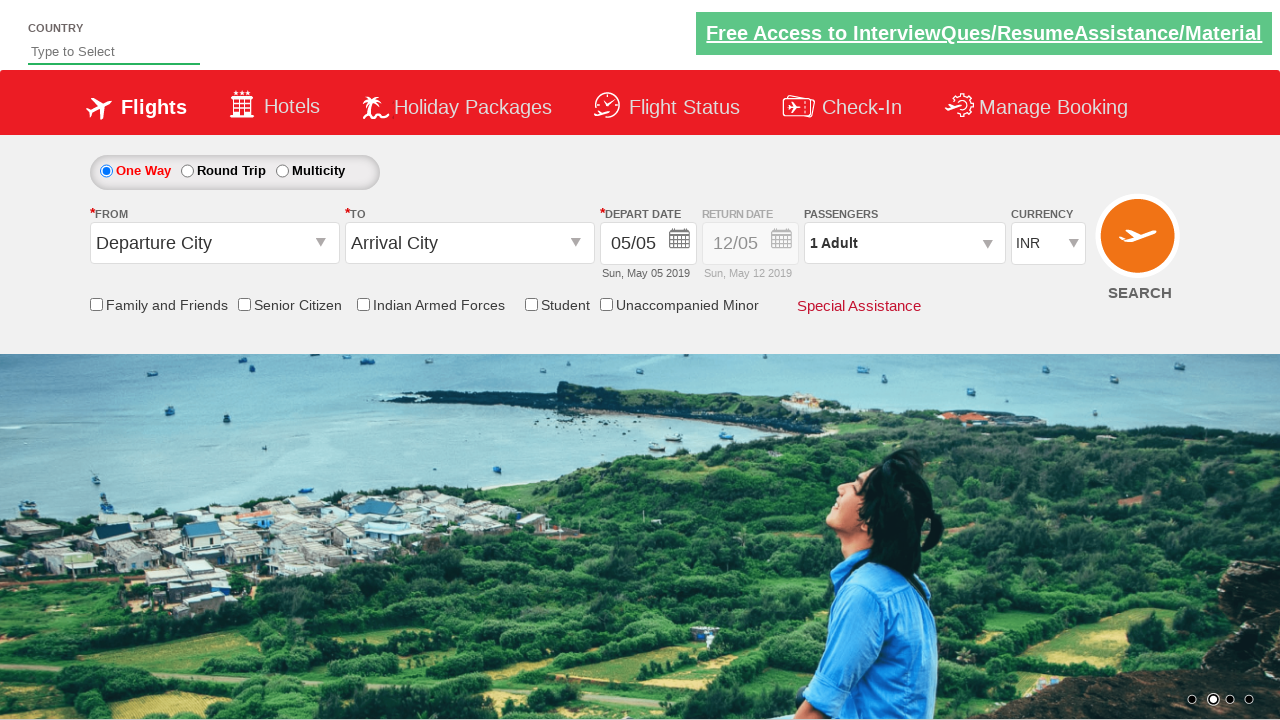

Retrieved value attribute from 4th dropdown option
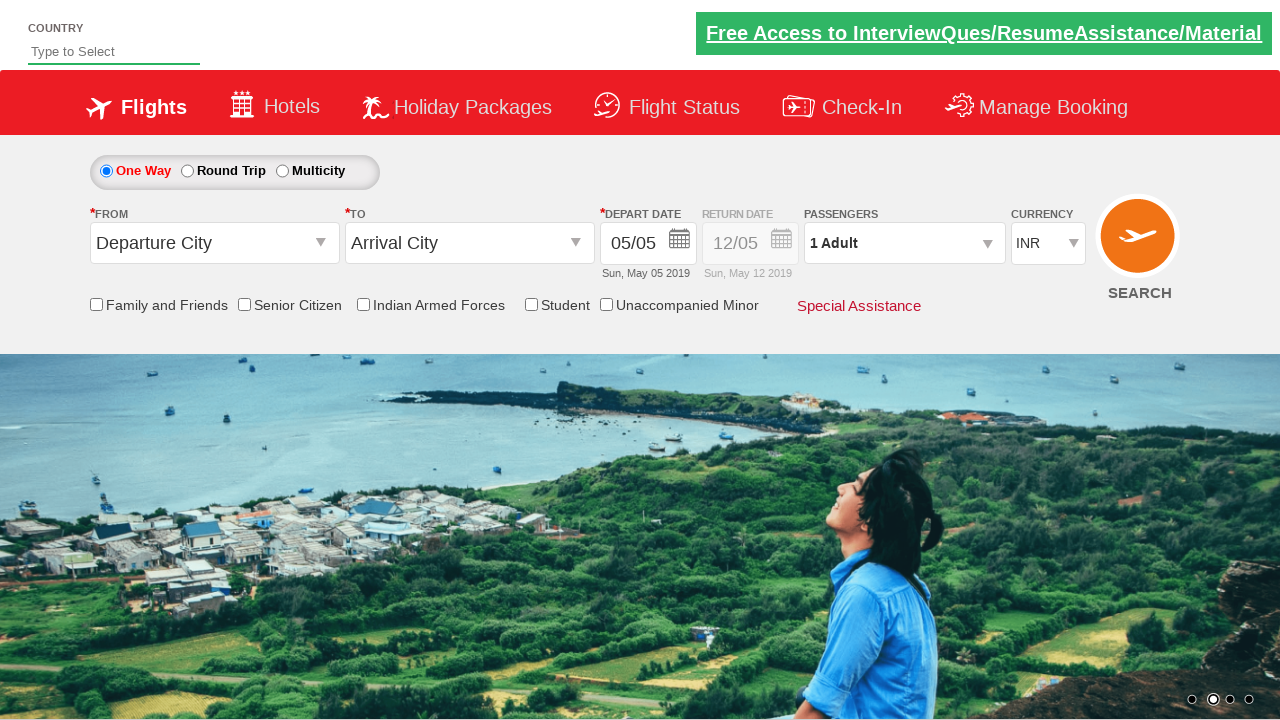

Selected 4th currency option from dropdown menu on #ctl00_mainContent_DropDownListCurrency
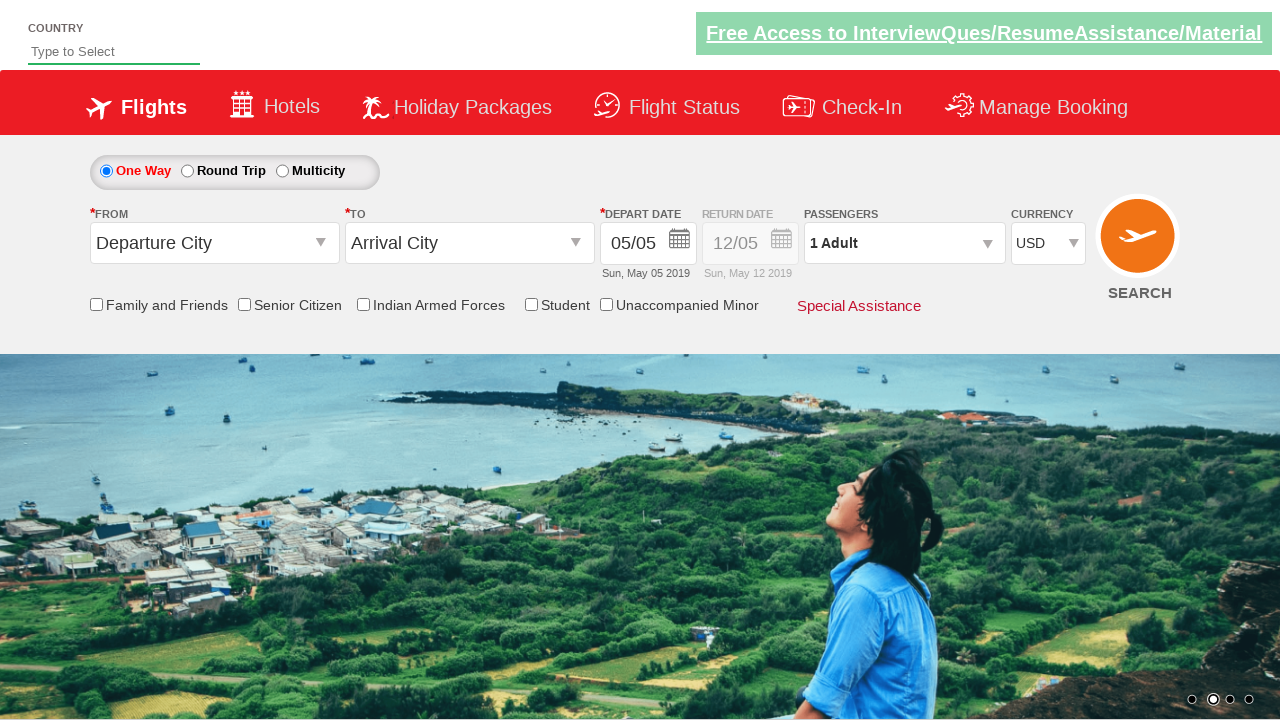

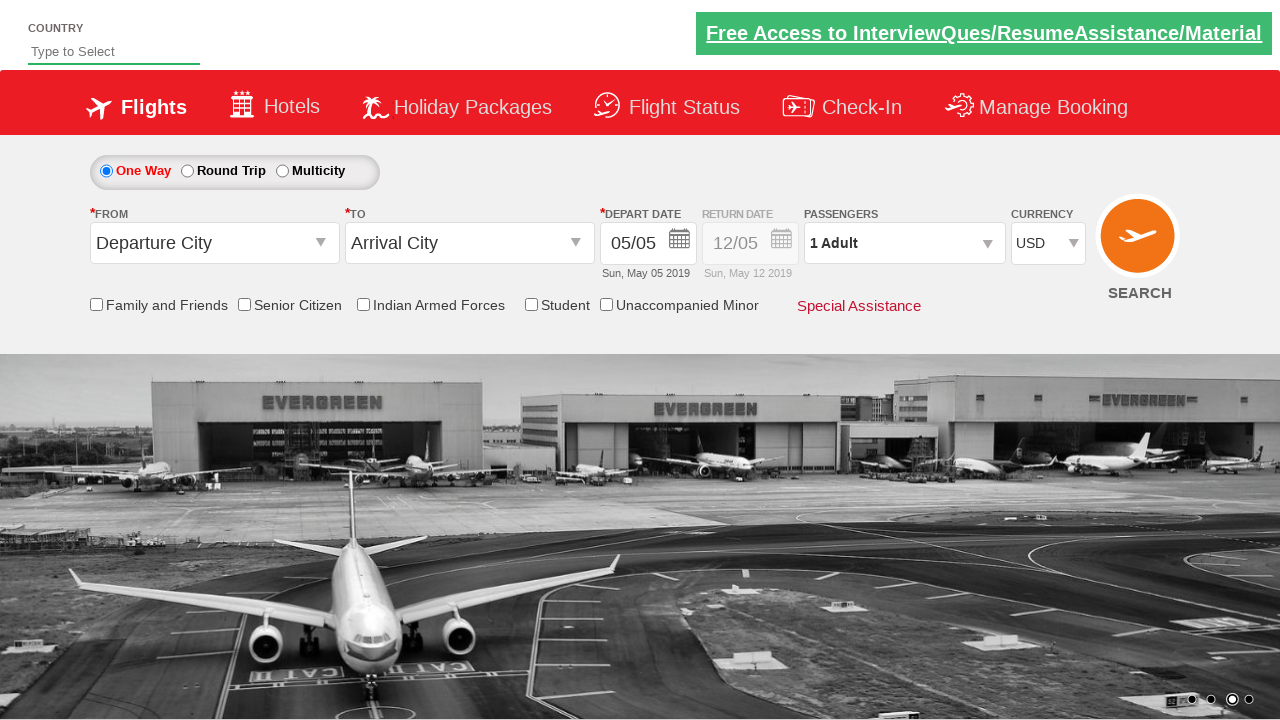